Tests multi-window handling by opening a new browser window, navigating to a second URL, then switching back to the original window and filling a form field.

Starting URL: https://rahulshettyacademy.com/angularpractice/

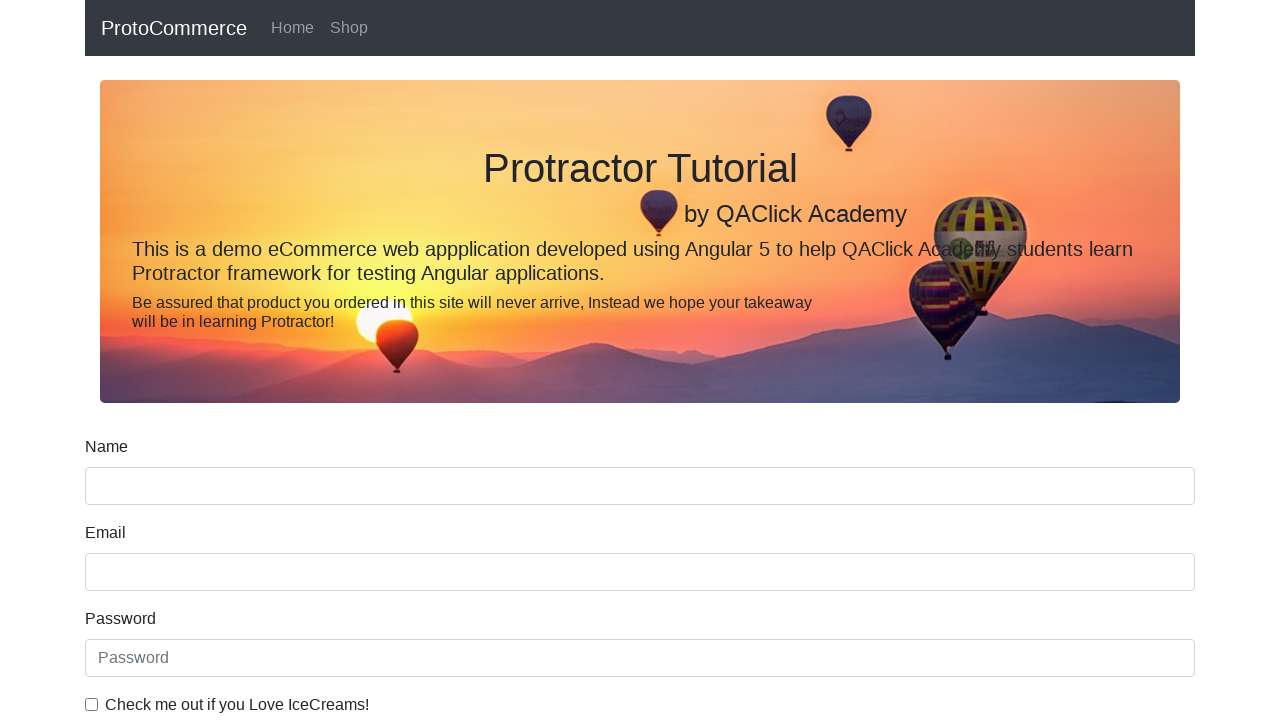

Opened a new browser window/tab
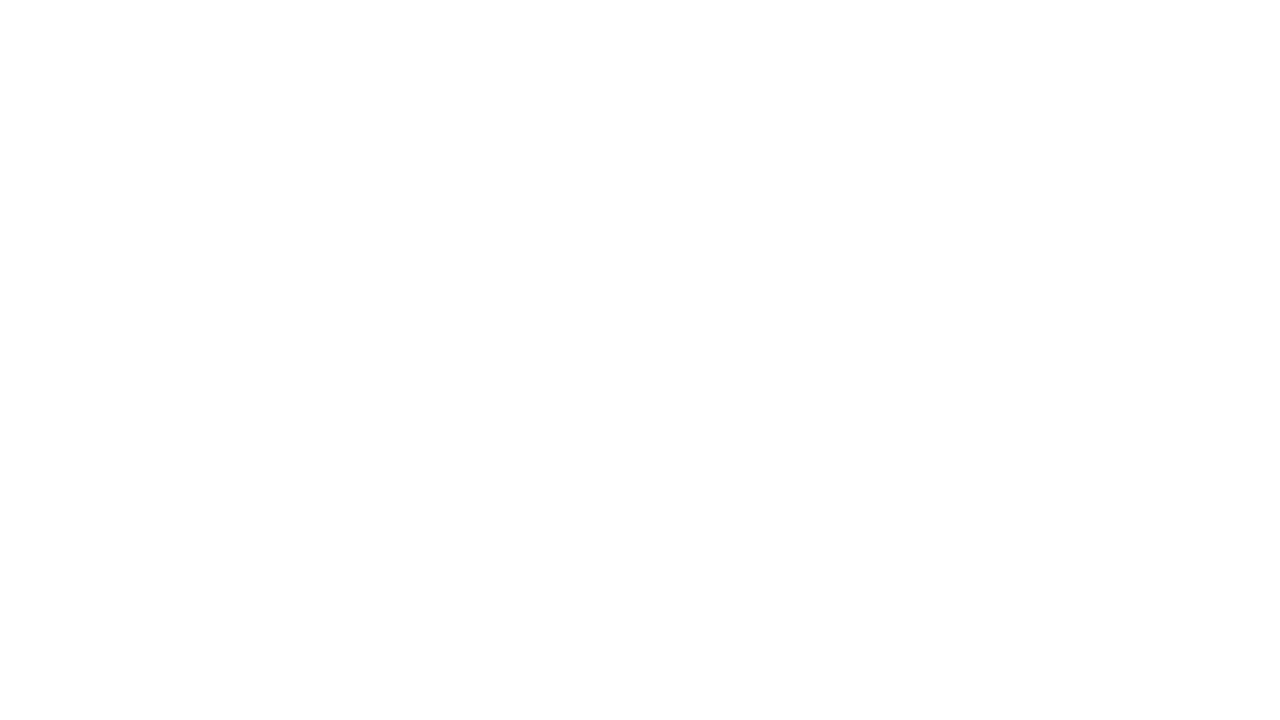

Navigated to https://rahulshettyacademy.com/ in new window
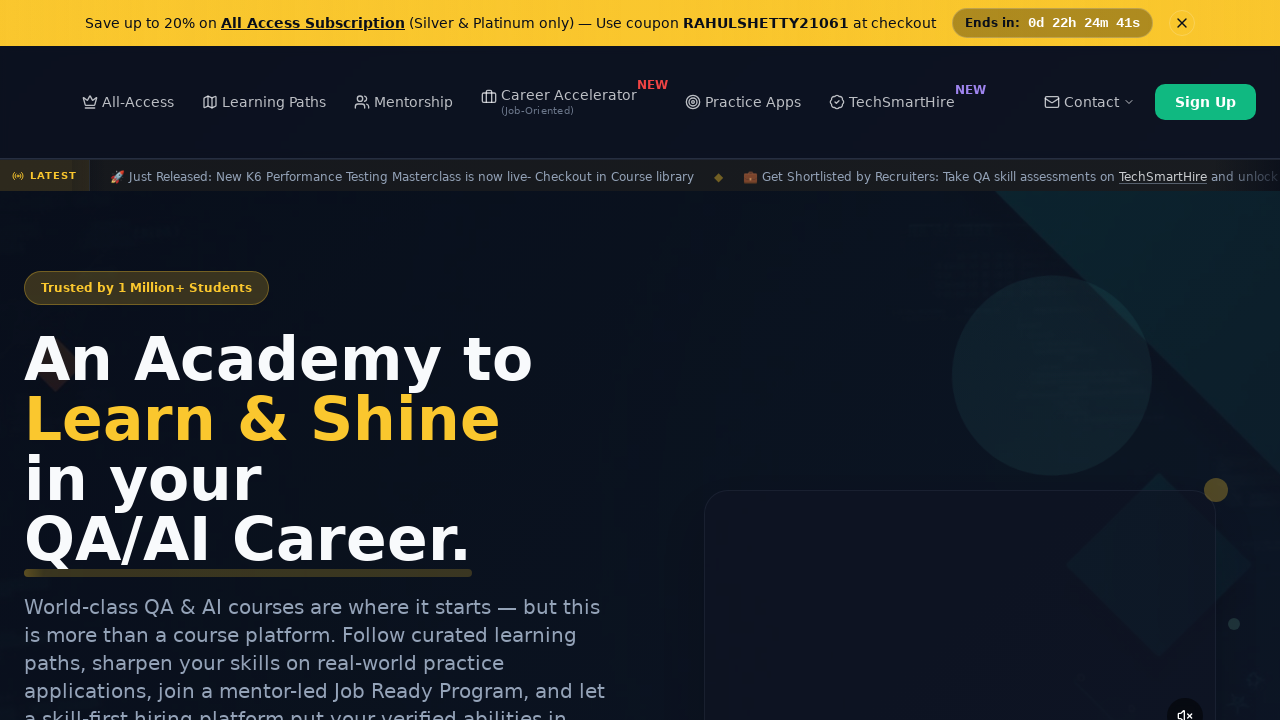

Verified 'Courses' link appeared on second page
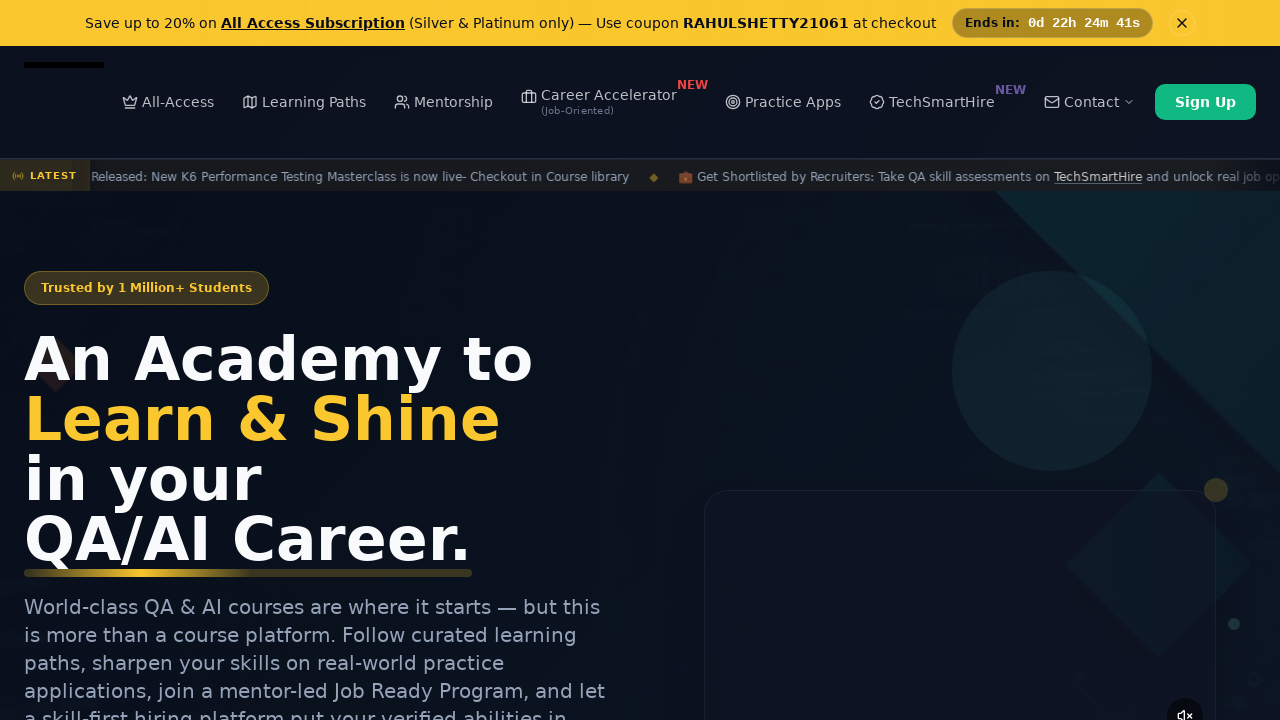

Filled name field with 'Selenium Python Course' on original page on input[name='name']
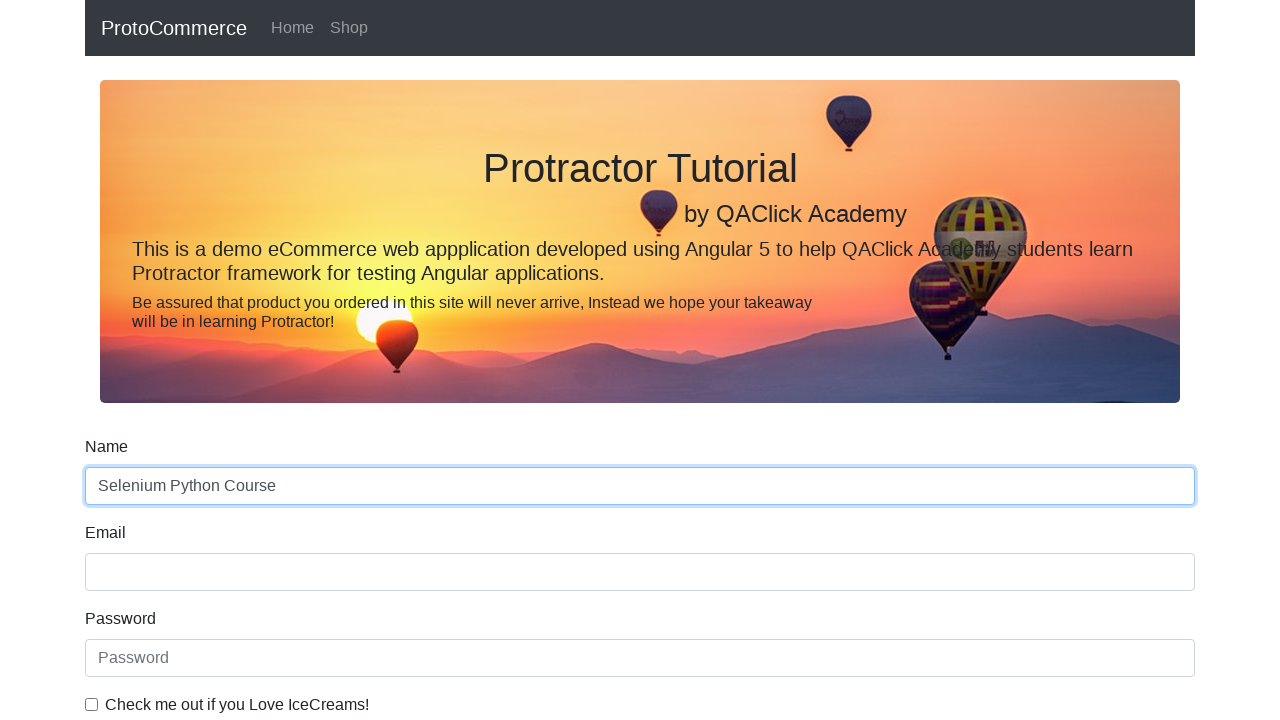

Confirmed name input field is visible on original page
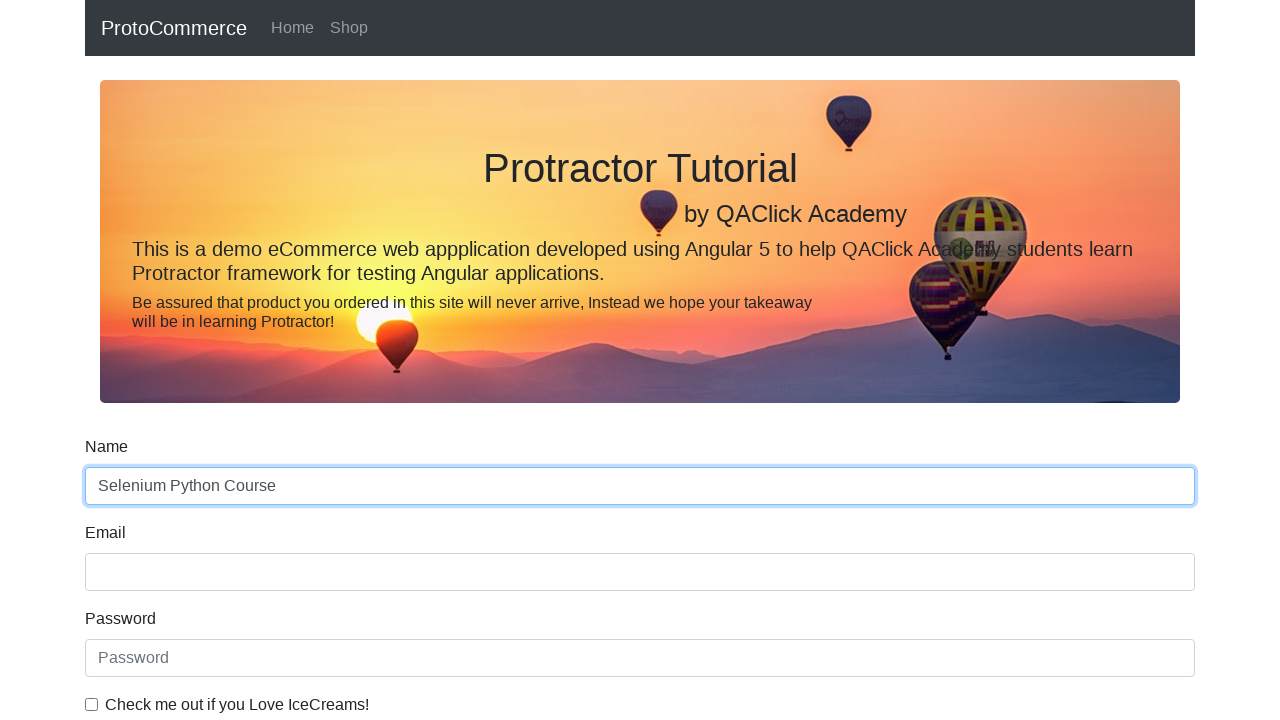

Closed the new browser window/tab
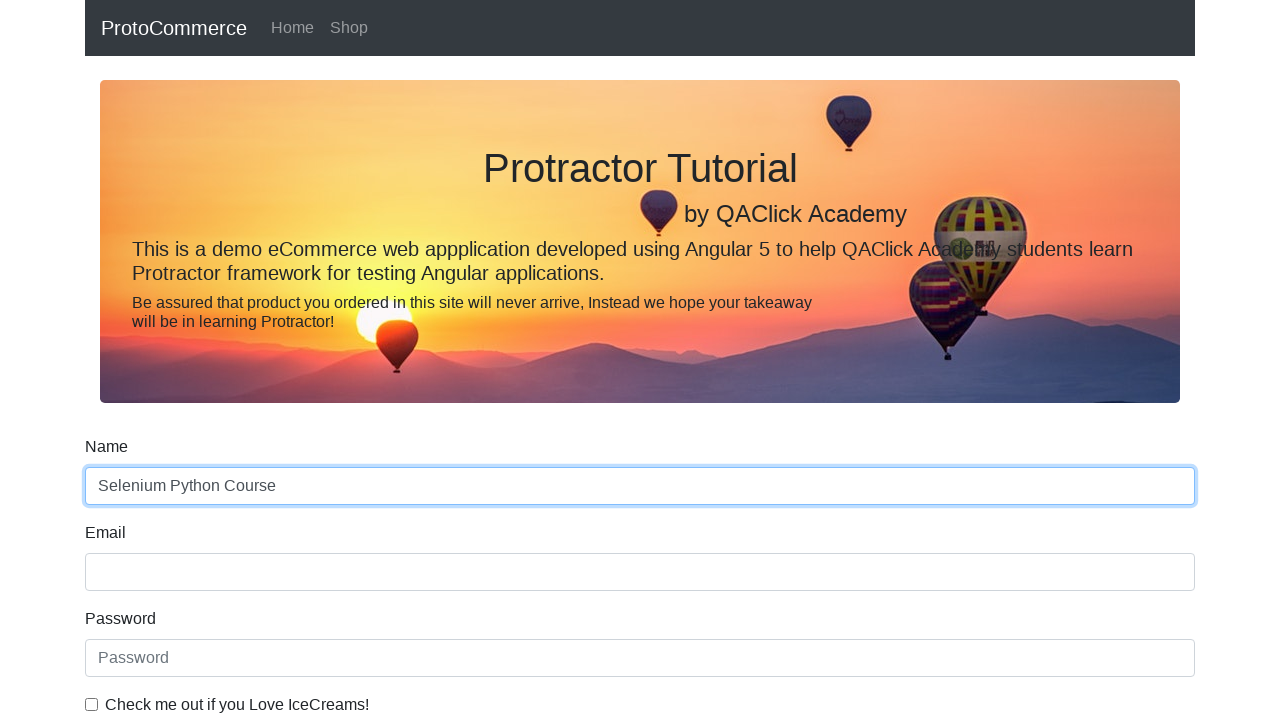

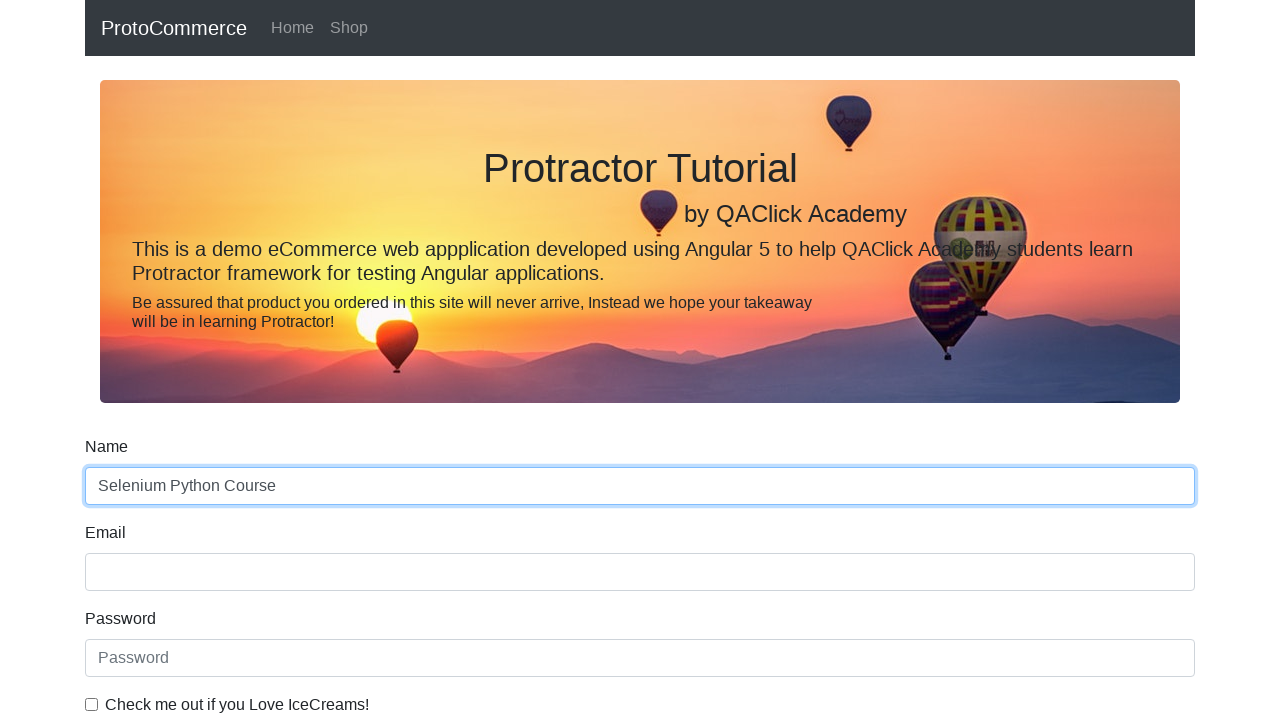